Tests a contact form by filling in username, email, checking updates checkbox, entering subject and message, then submitting the form and verifying navigation to confirmation page.

Starting URL: https://lathagilla.github.io/MyAssignment/

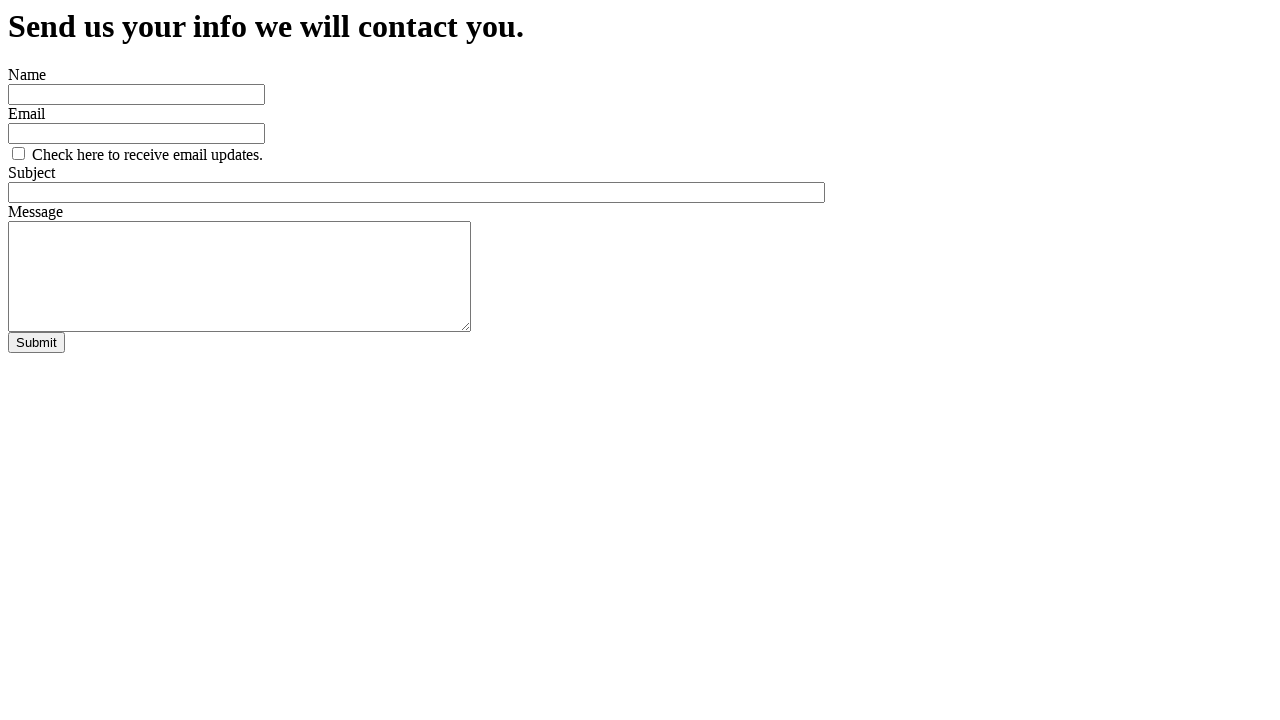

Filled username field with 'aaa' on input[name='user name']
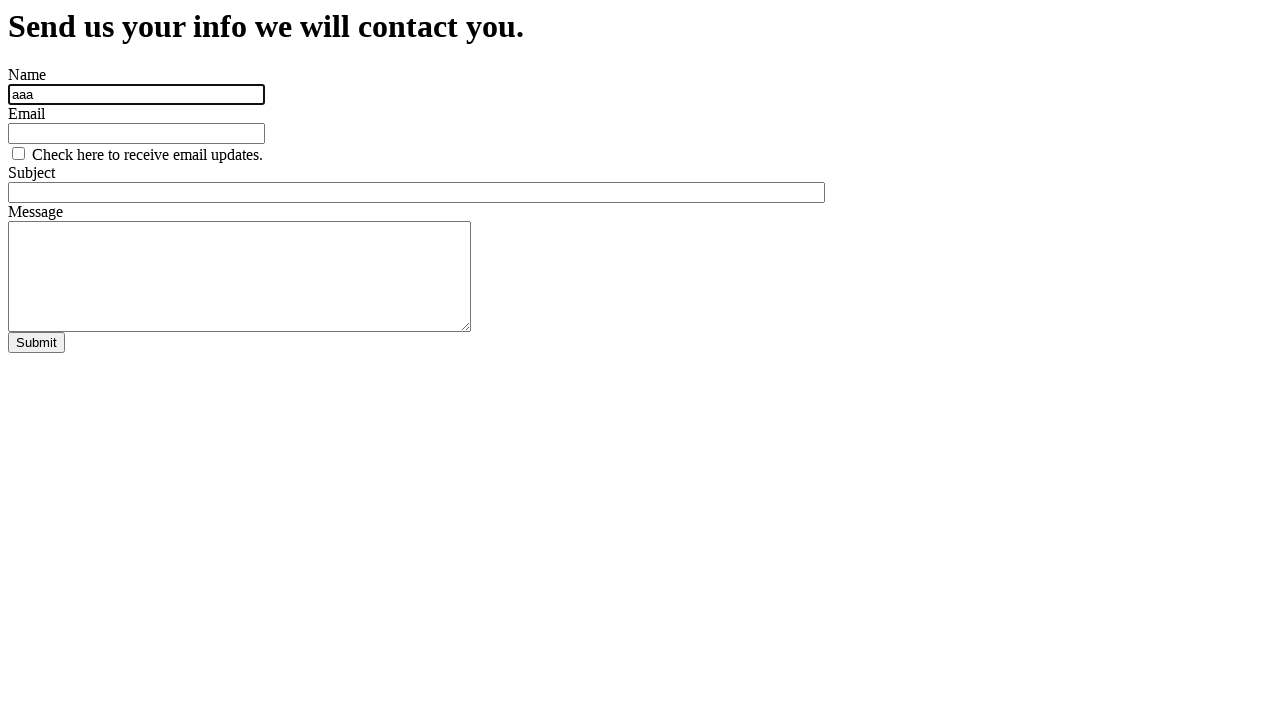

Filled email field with 'aaa@gmail.com' on #user\ email
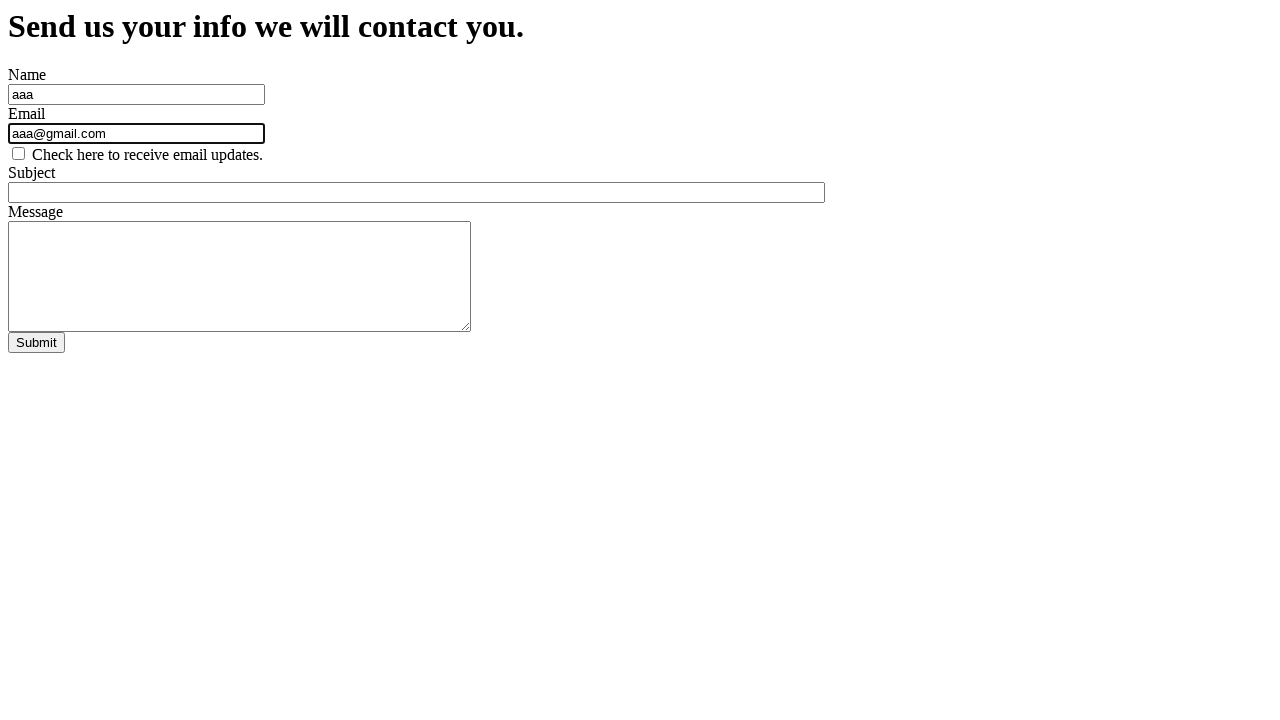

Checked the updates checkbox at (18, 154) on input[name='Check updates']
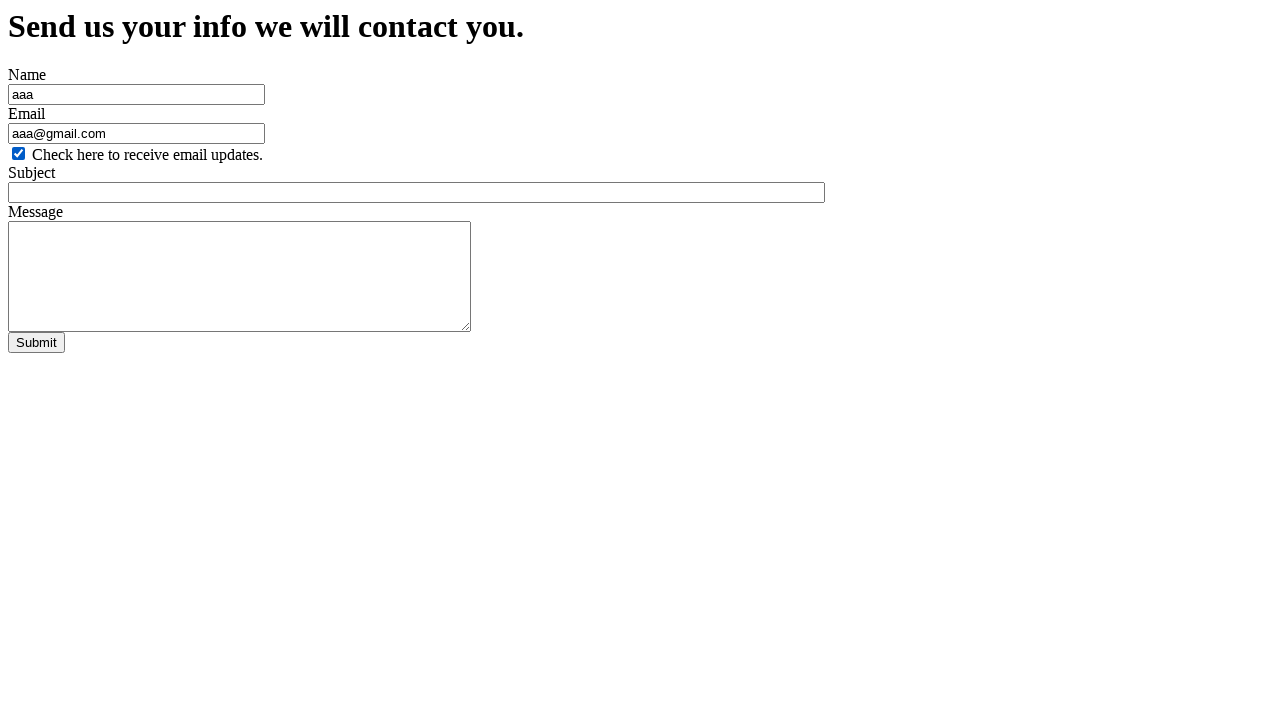

Verified page title is 'Contact Us Form'
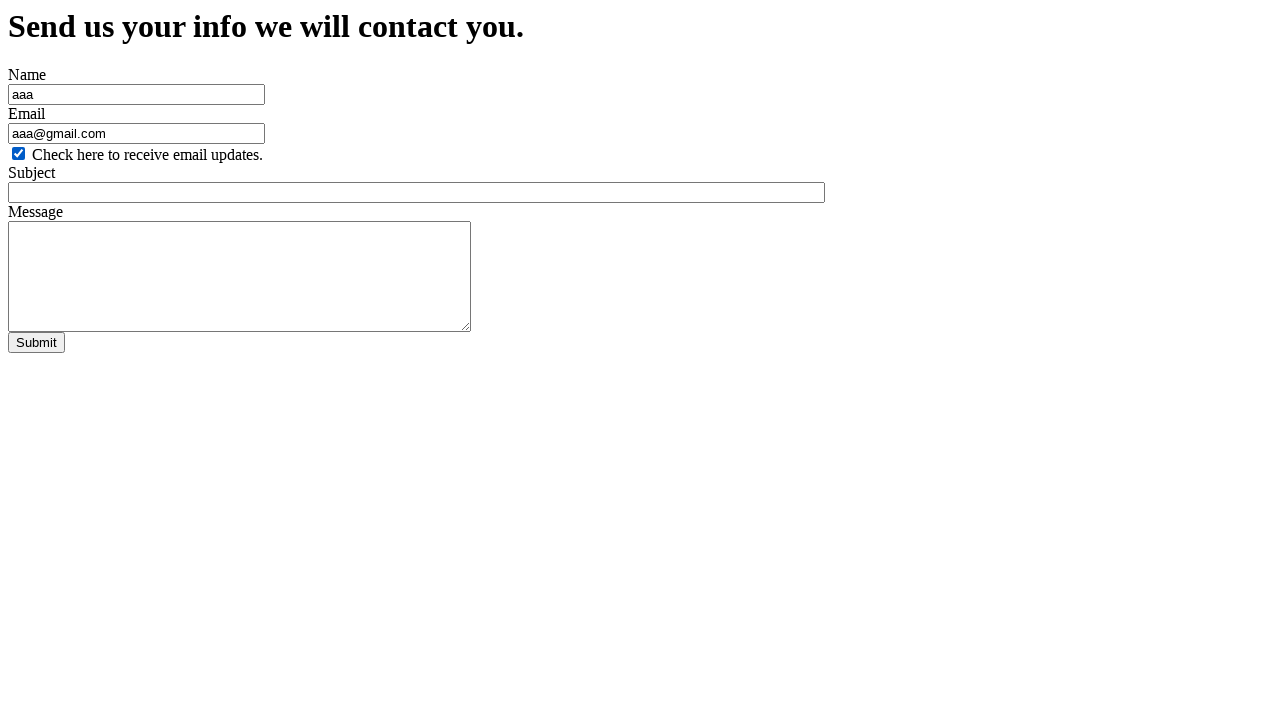

Filled subject field with 'Qa Automation' on #Subject
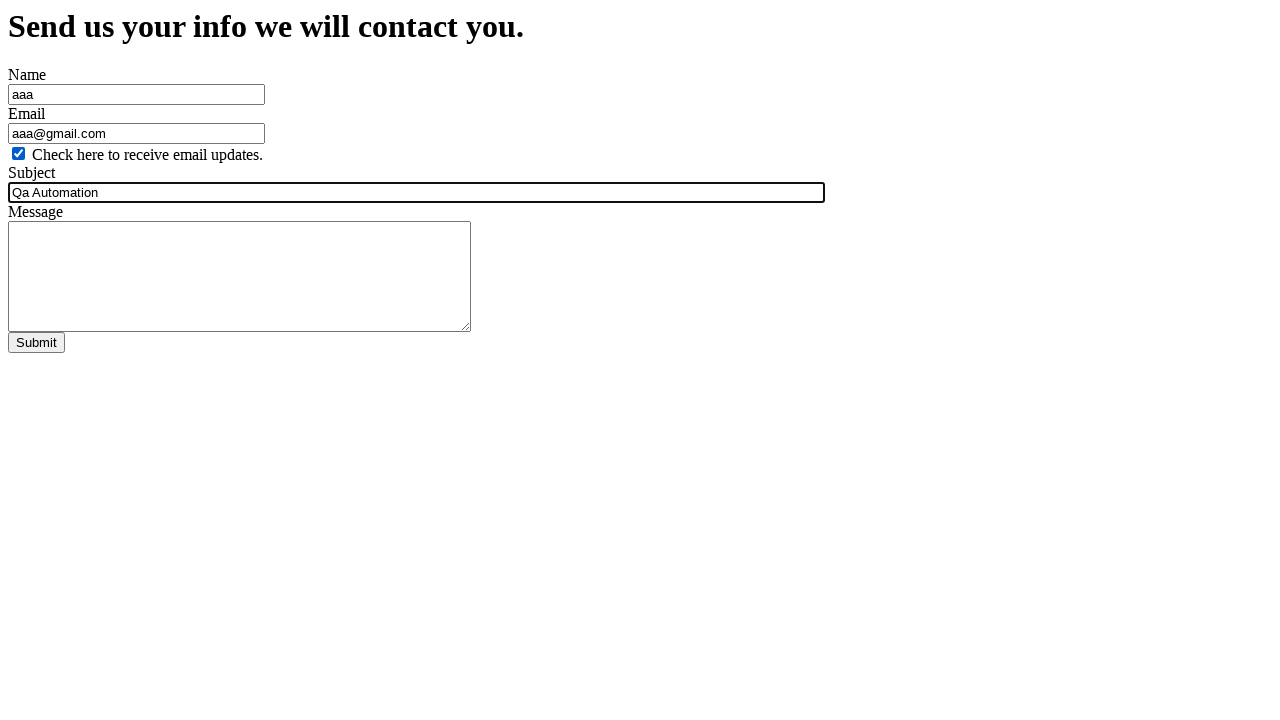

Filled message field with 'Hi, send me QA course Detailes. ' on #Message
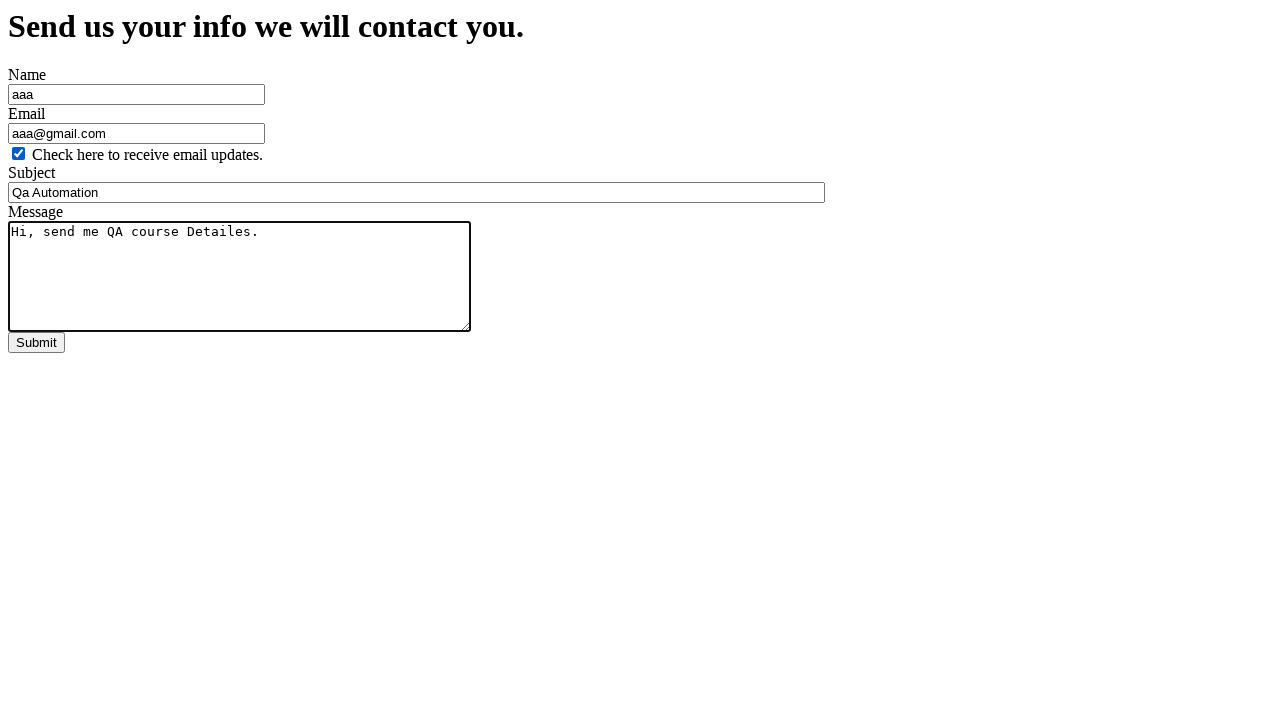

Clicked submit button to submit the contact form at (36, 343) on #submit
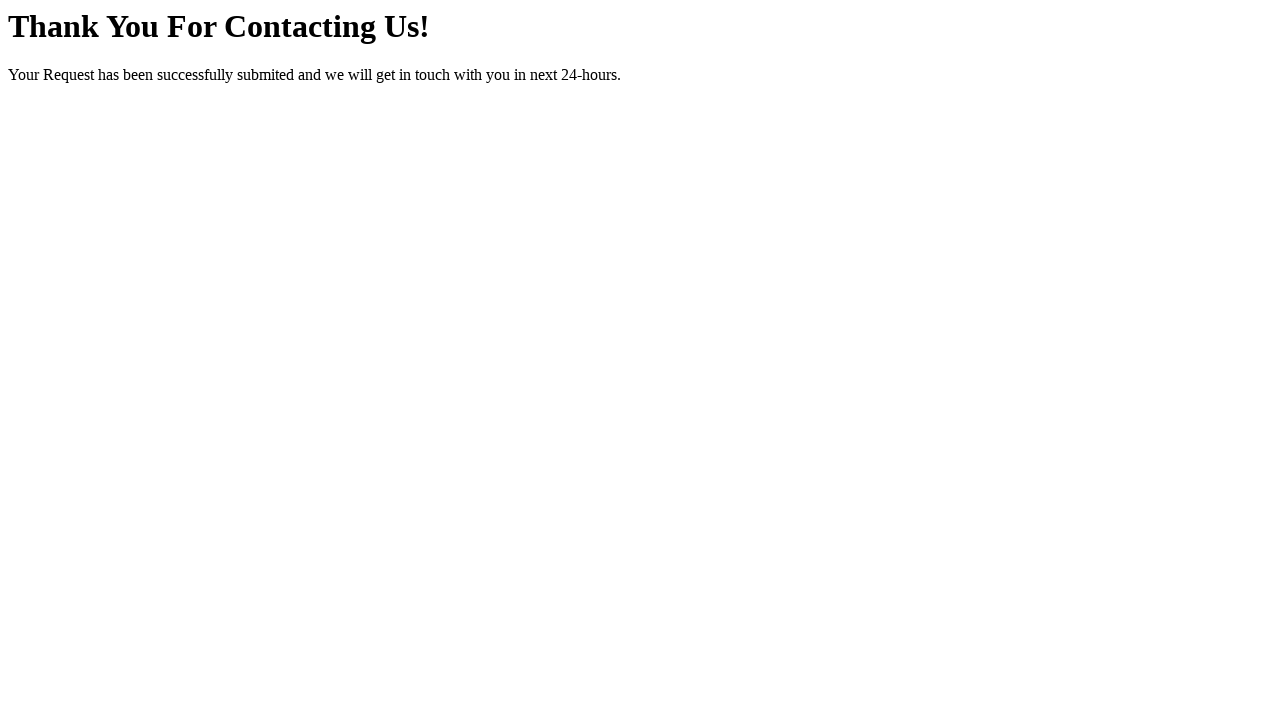

Navigated to confirmation page with submitted form data
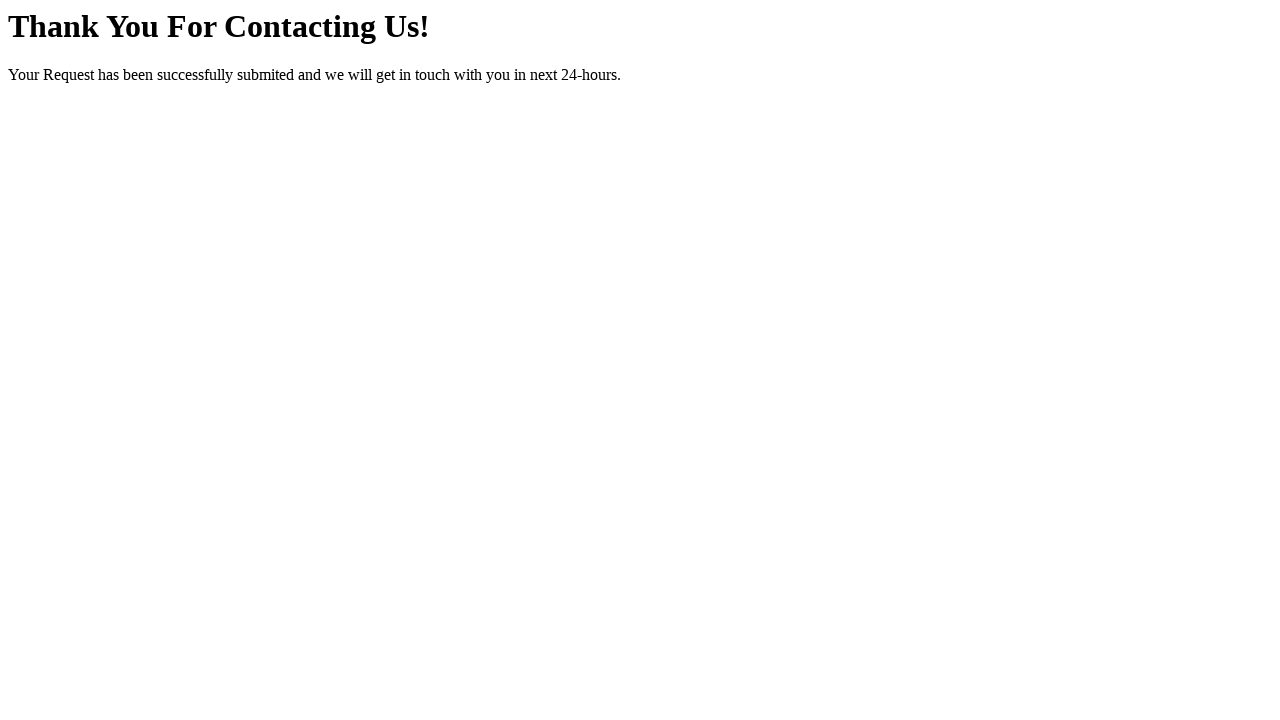

Verified confirmation page title is 'Contact Us'
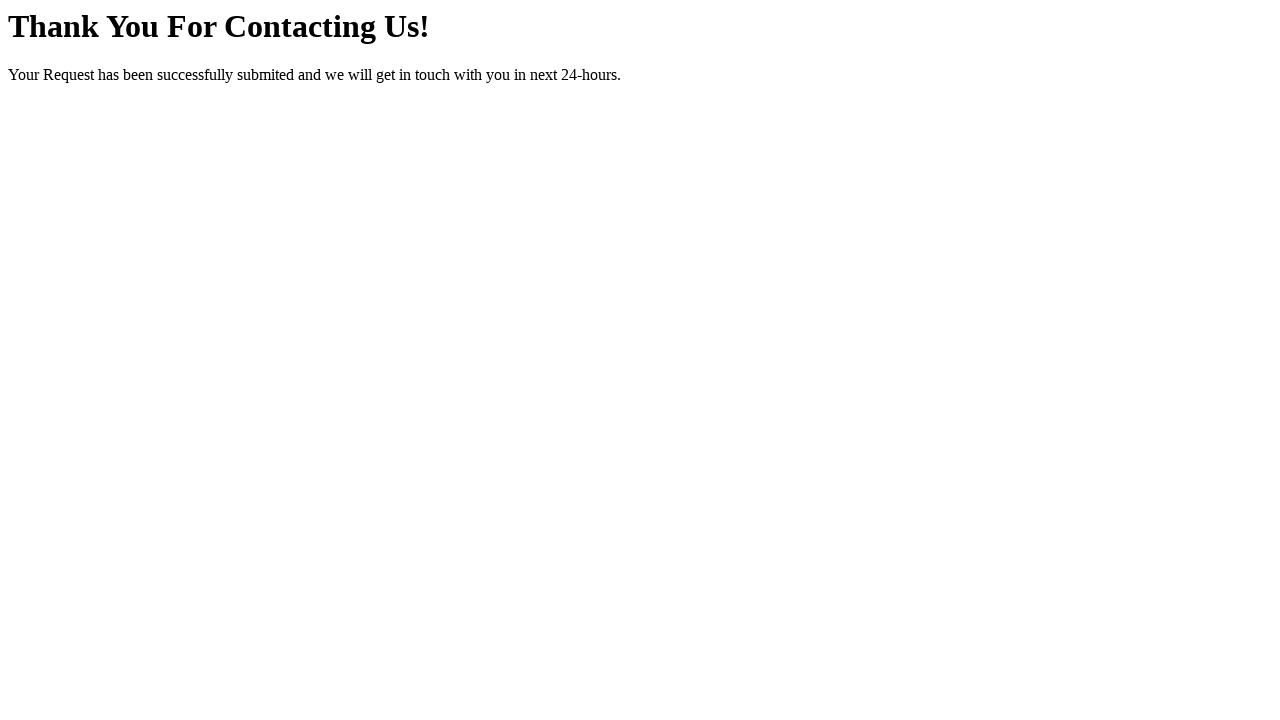

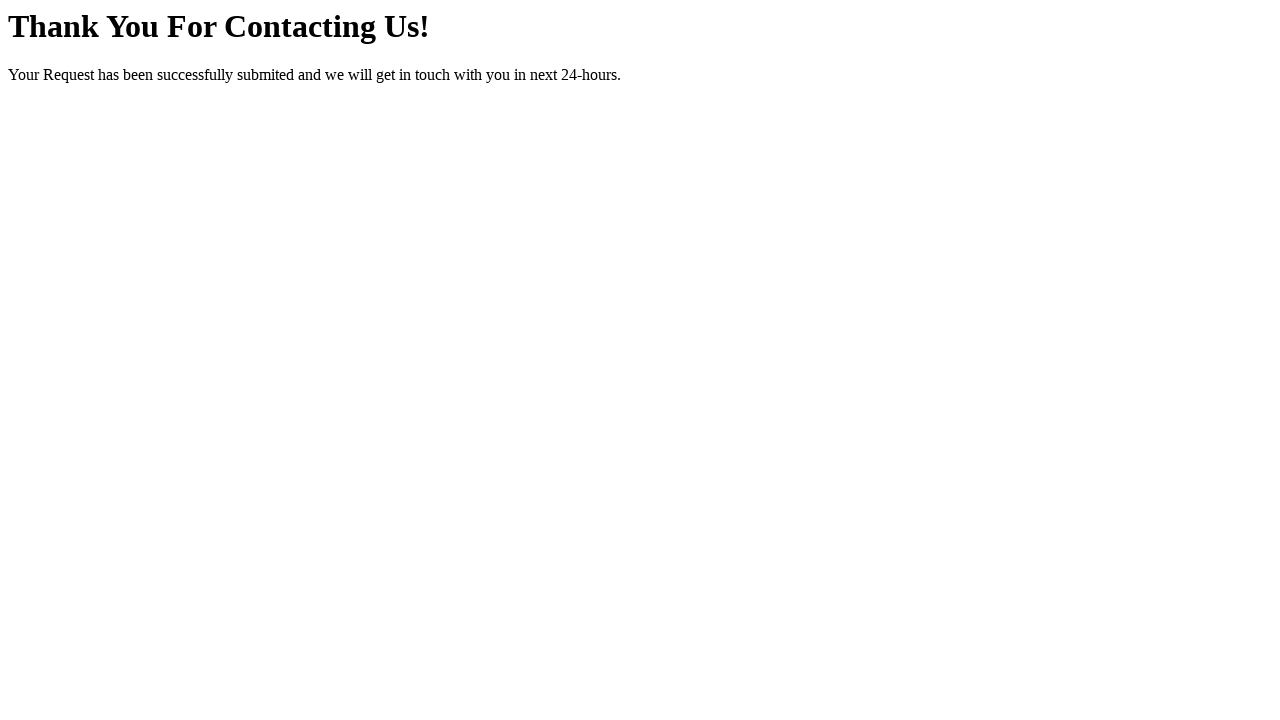